Tests a basic calculator by entering two numbers, selecting an operation from a dropdown, and clicking calculate for addition and division operations

Starting URL: https://testsheepnz.github.io/BasicCalculator.html

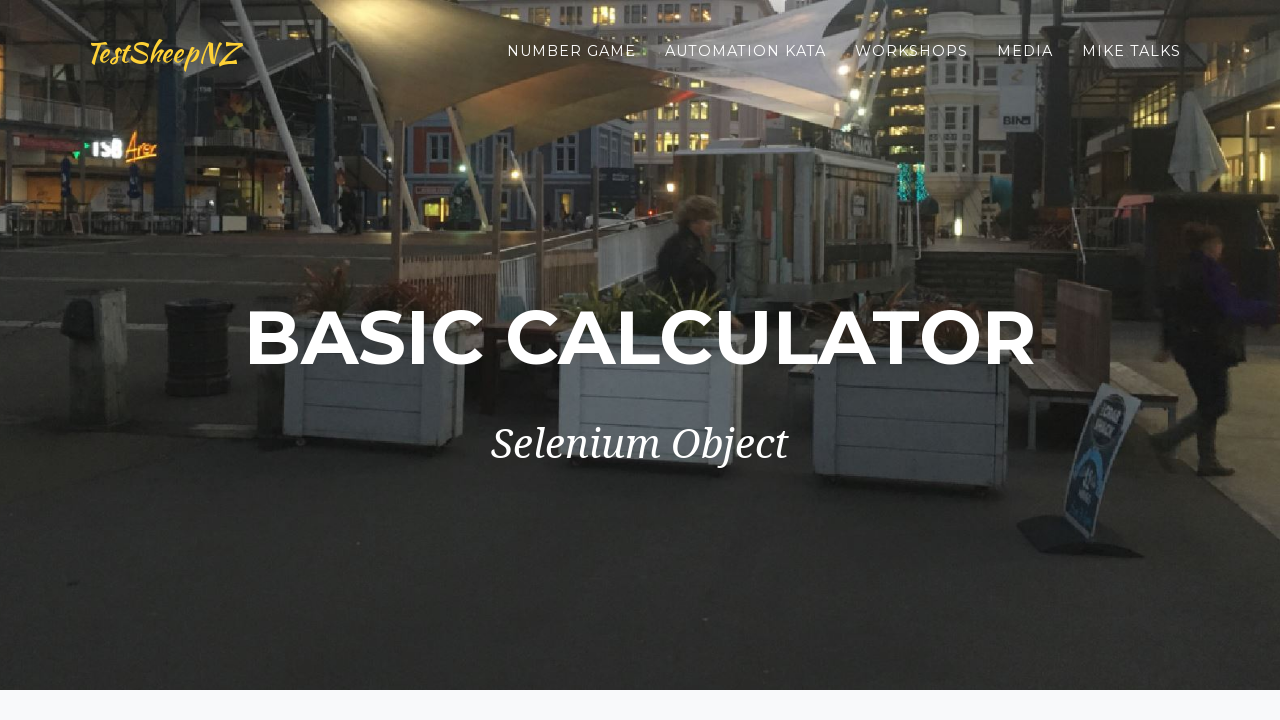

Filled first number field with 5 on #number1Field
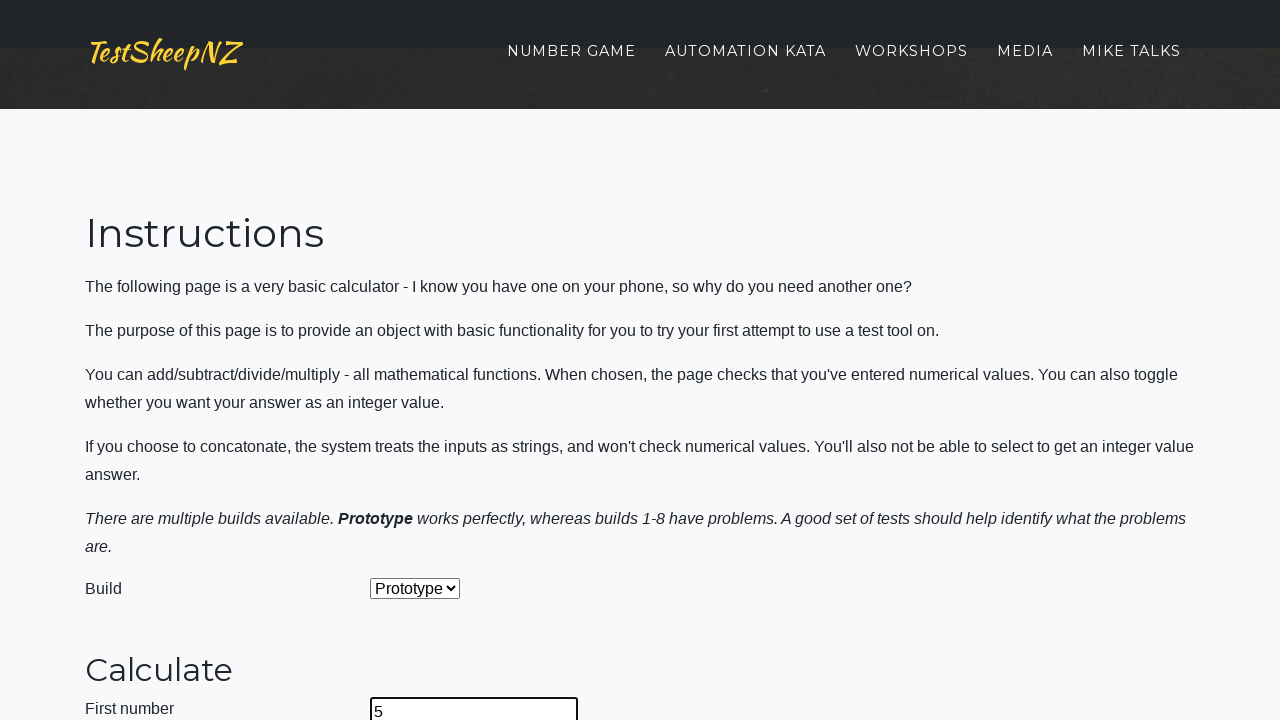

Filled second number field with 5 on #number2Field
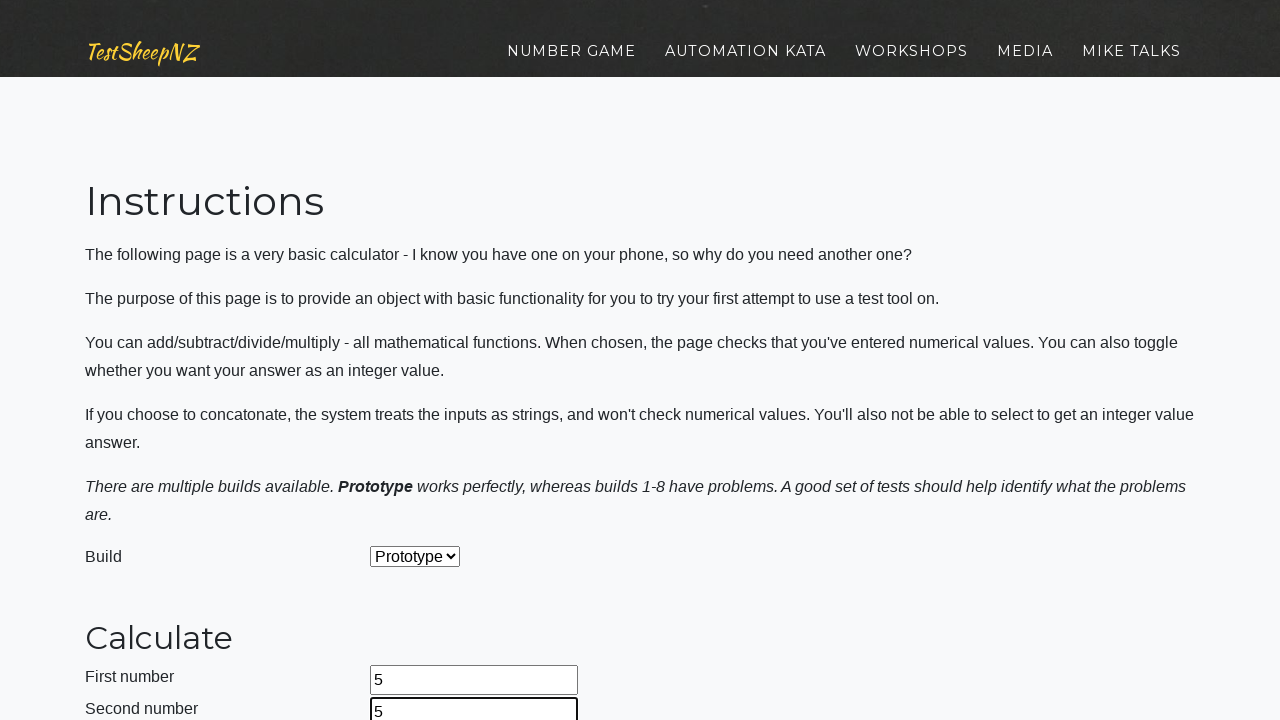

Selected Add operation from dropdown on #selectOperationDropdown
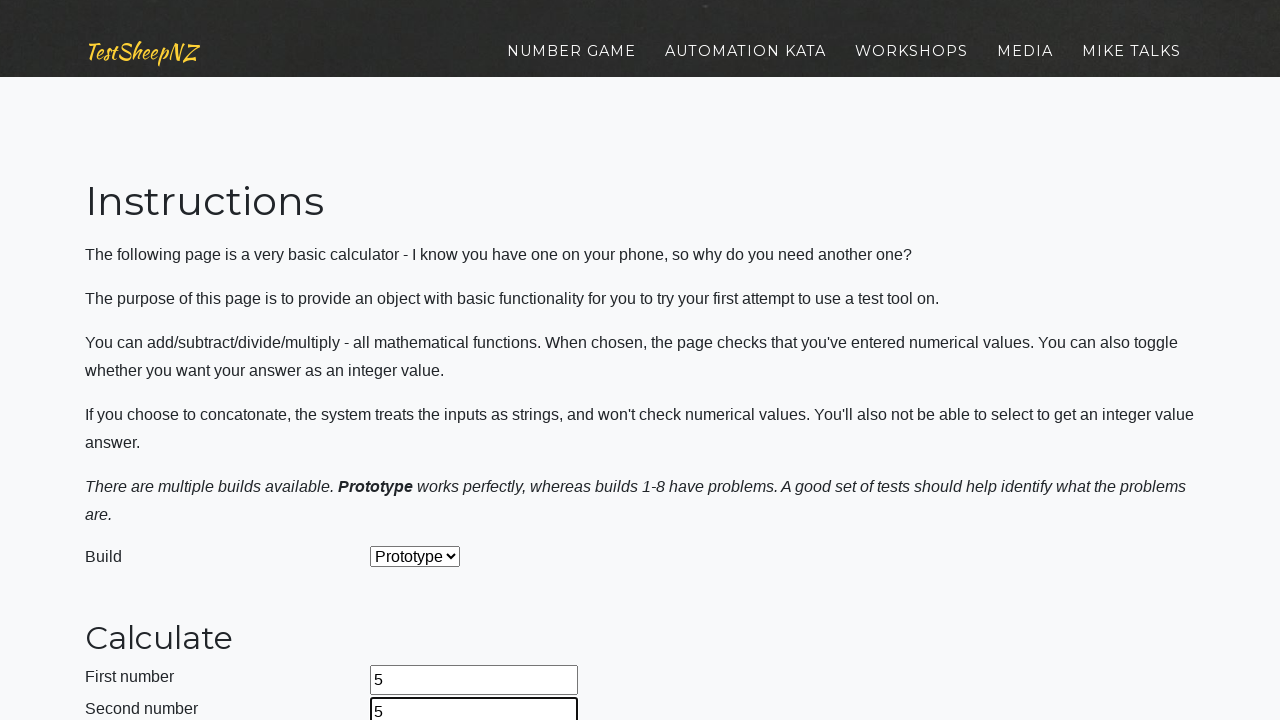

Clicked calculate button for addition (5 + 5) at (422, 361) on #calculateButton
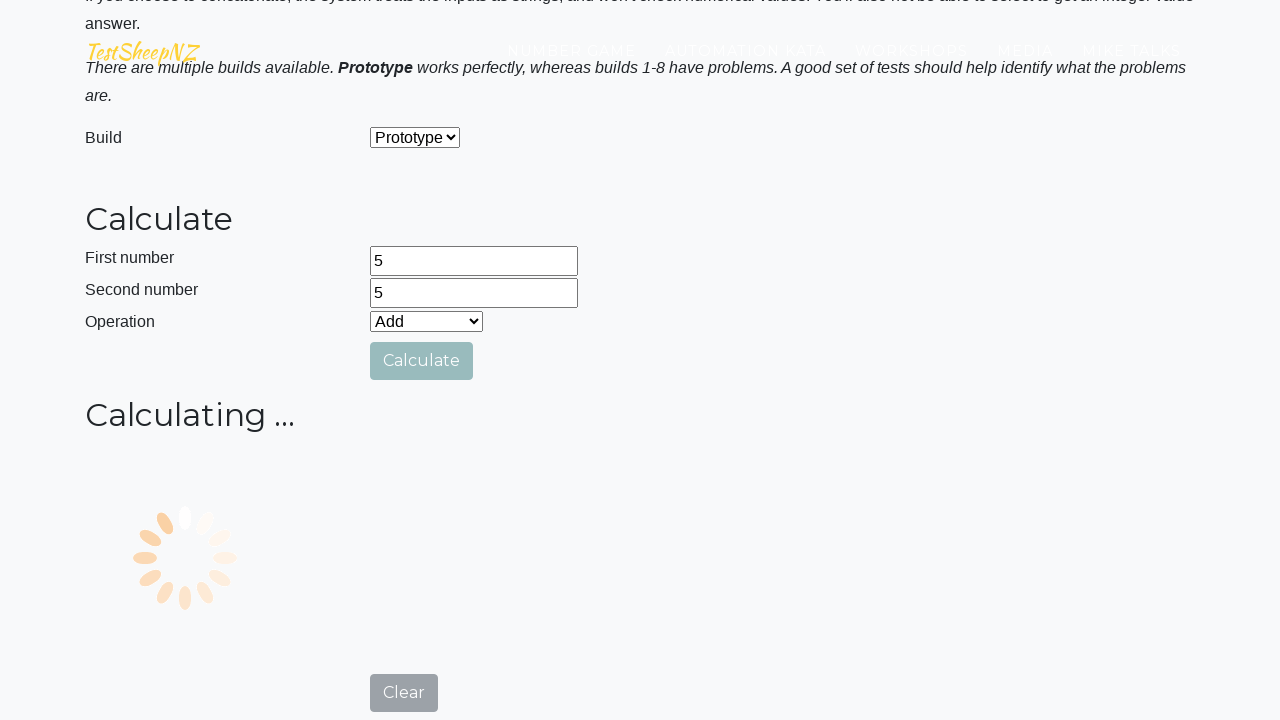

Filled first number field with 10 on #number1Field
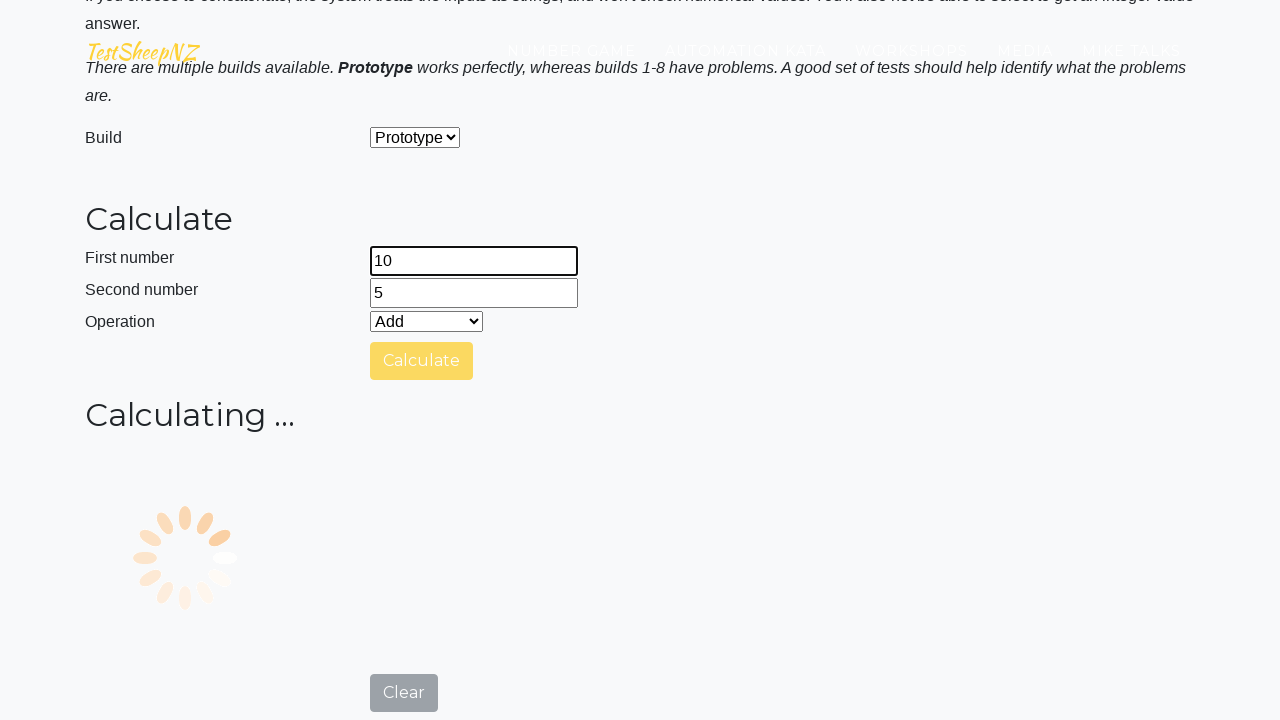

Filled second number field with 2 on #number2Field
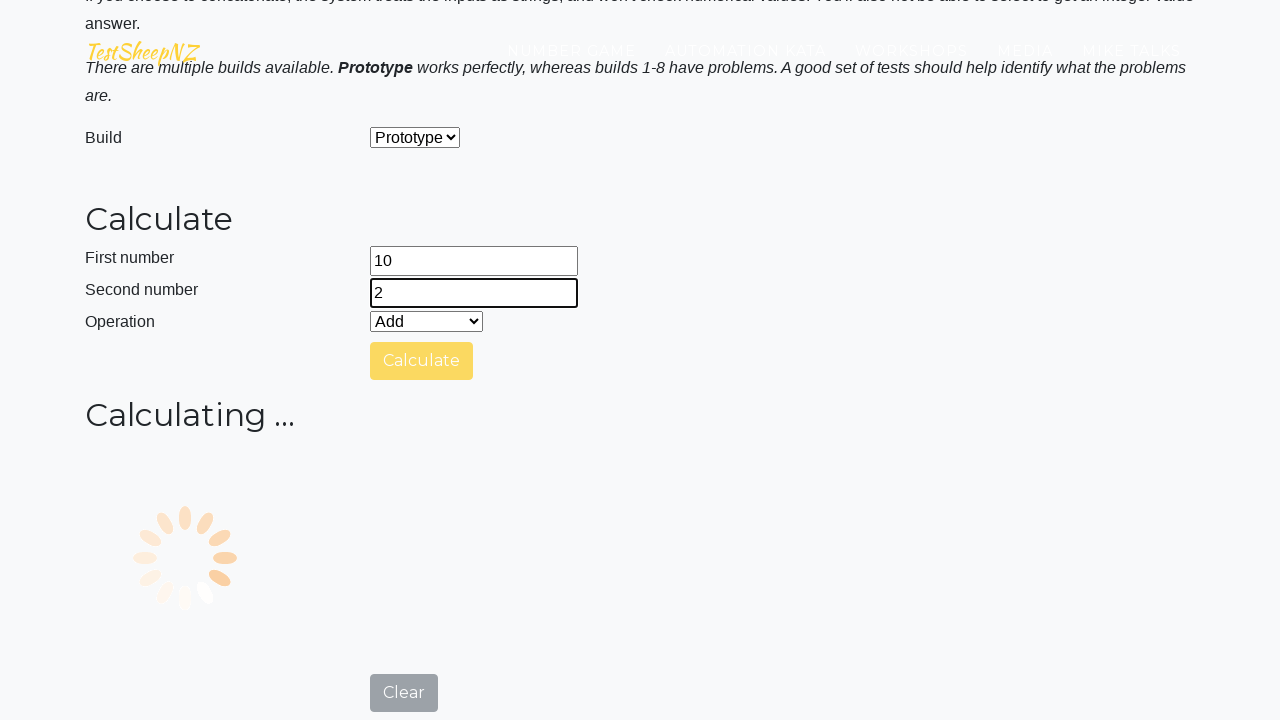

Selected Divide operation from dropdown on #selectOperationDropdown
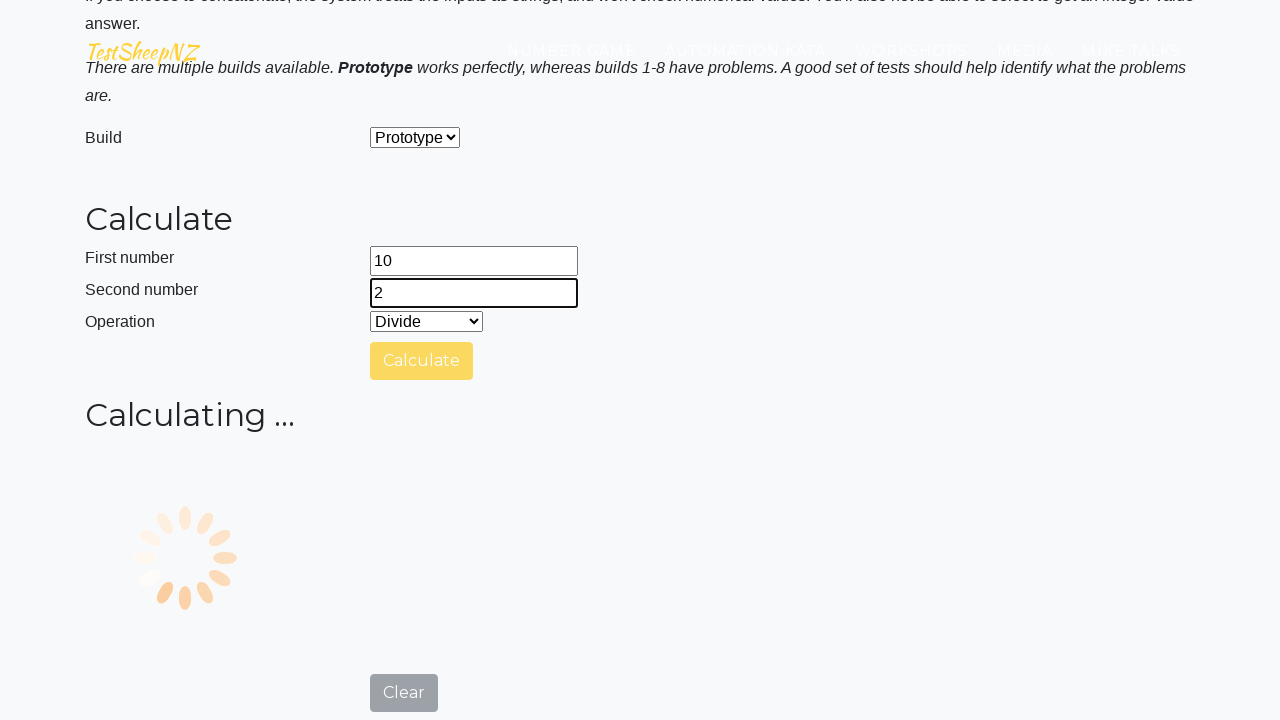

Clicked calculate button for division (10 / 2) at (422, 351) on #calculateButton
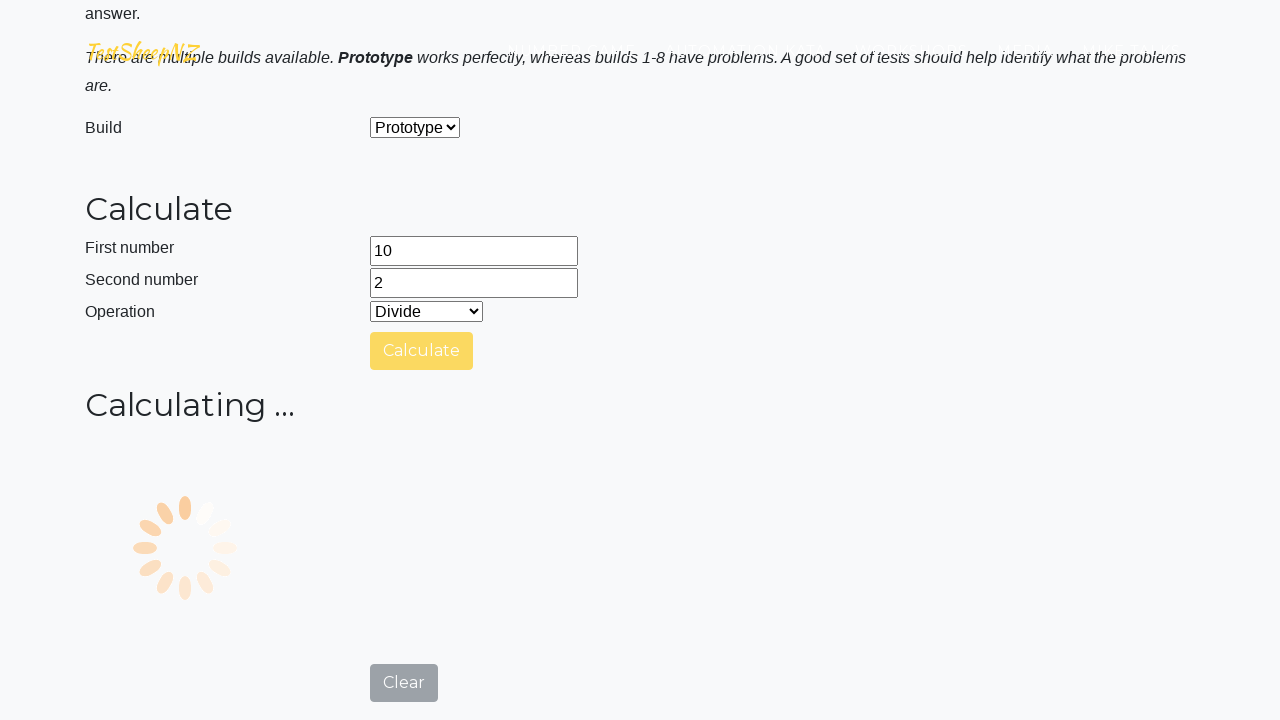

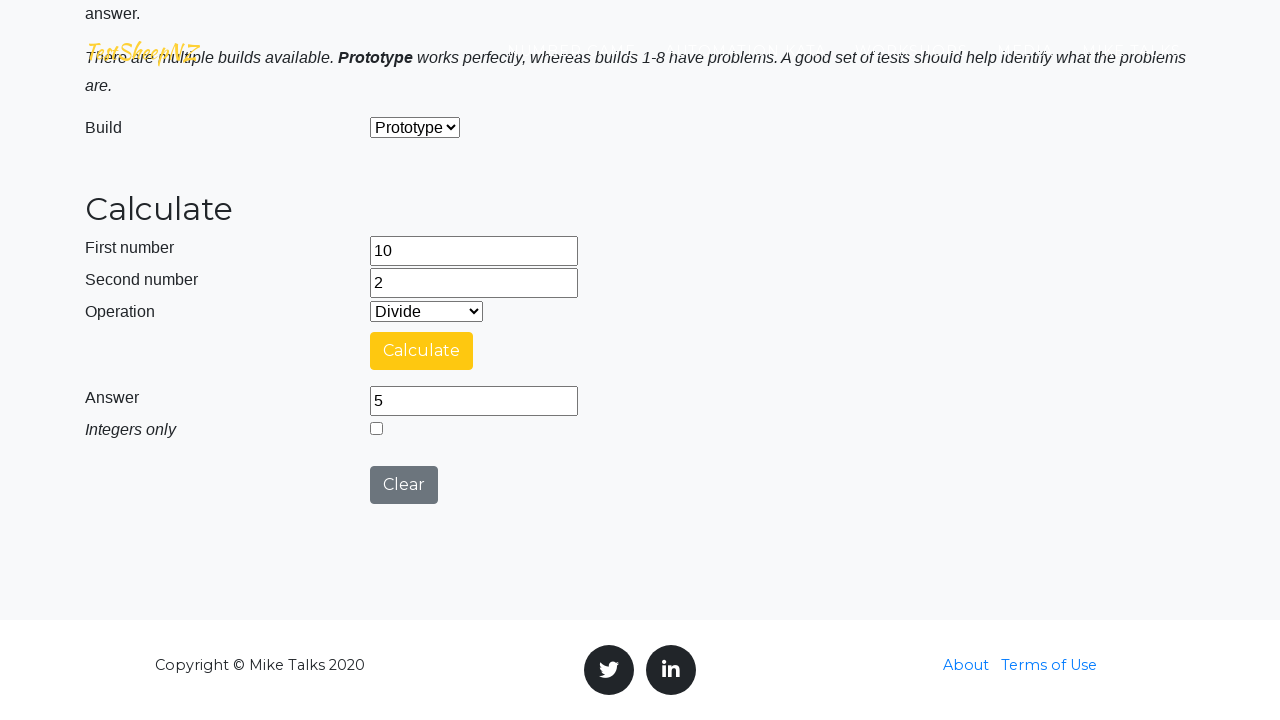